Tests laminate calculator with negative values (-2x-6) to verify input validation

Starting URL: https://masterskayapola.ru/kalkulyator/laminata.html

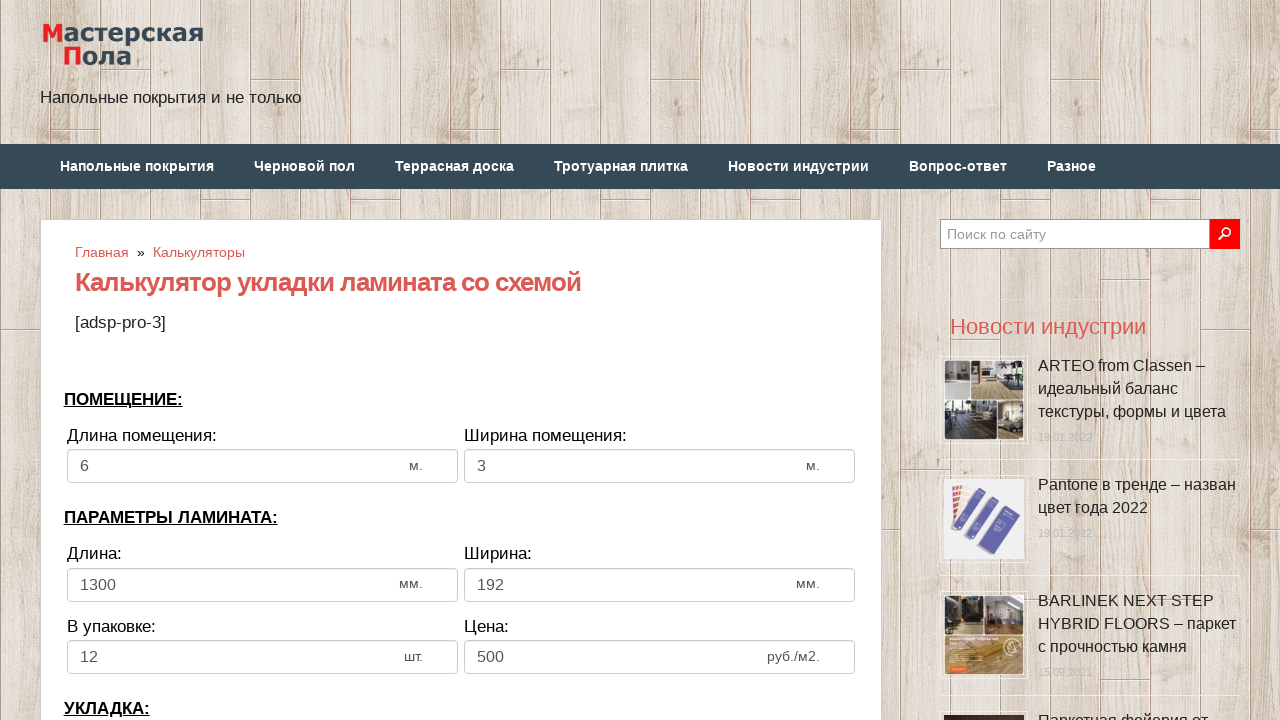

Clicked room width input field at (262, 466) on input[name='calc_roomwidth']
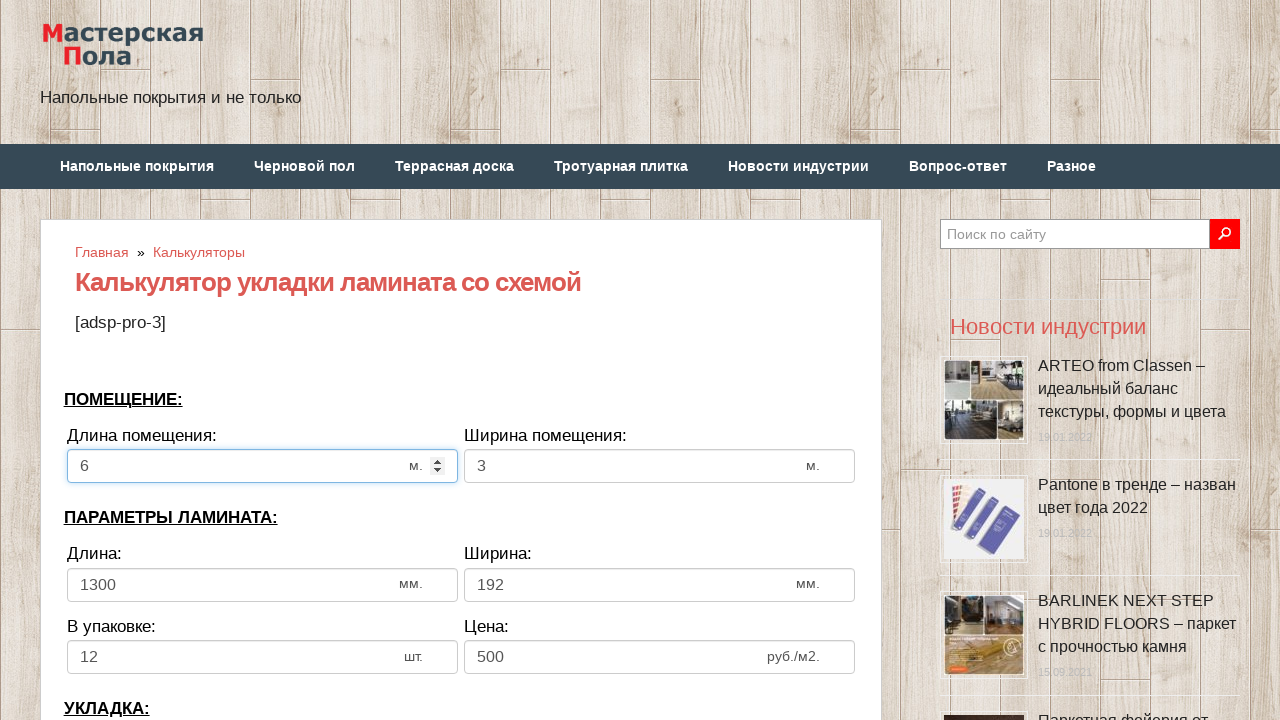

Selected all text in room width field
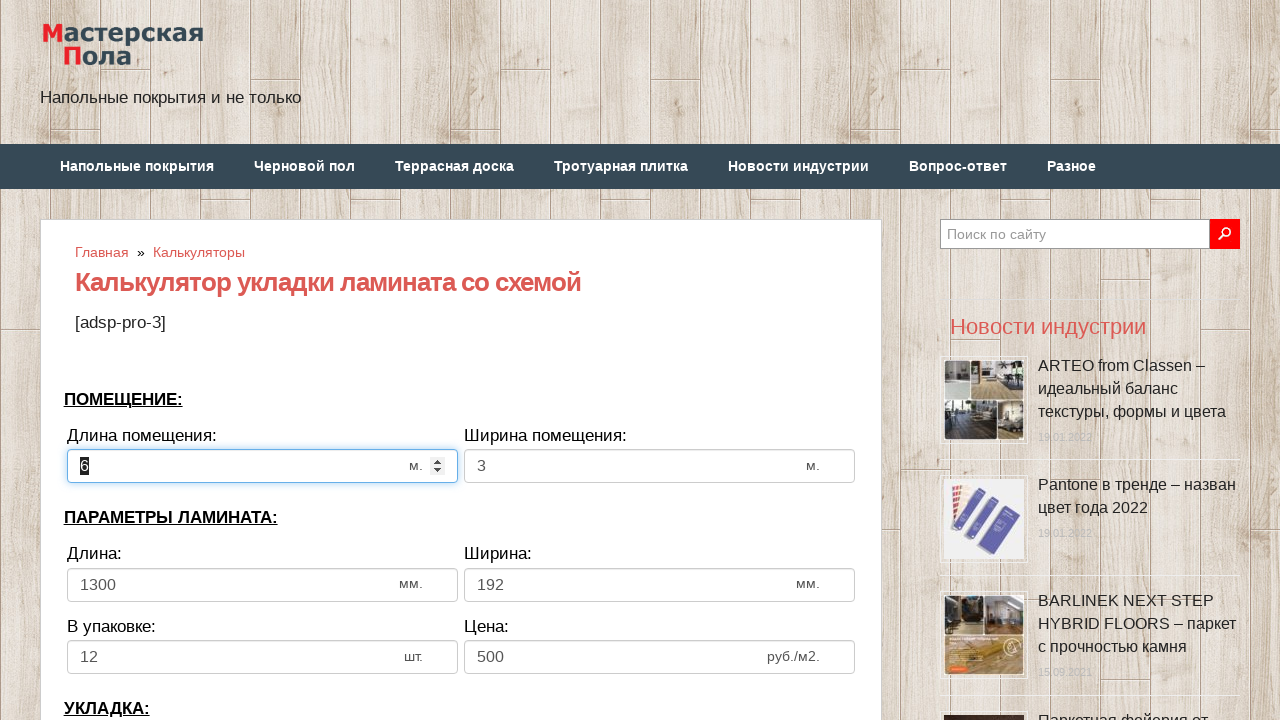

Deleted text from room width field
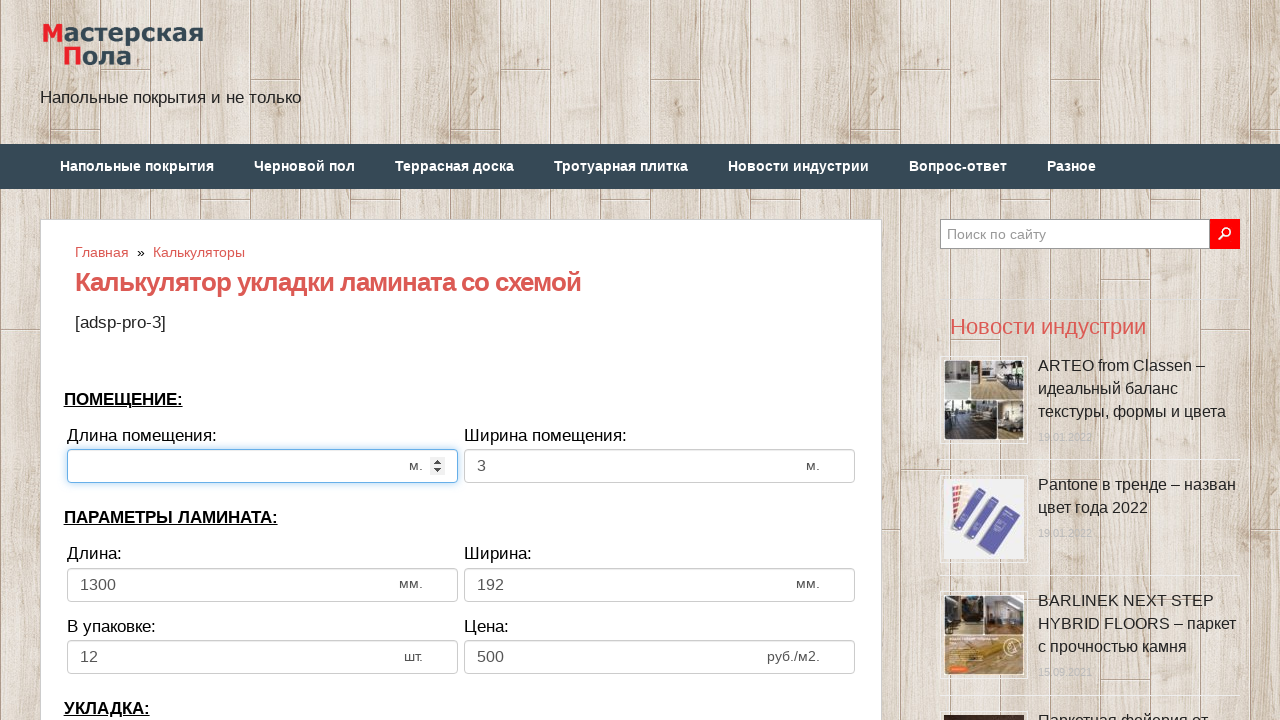

Filled room width field with negative value -2 on input[name='calc_roomwidth']
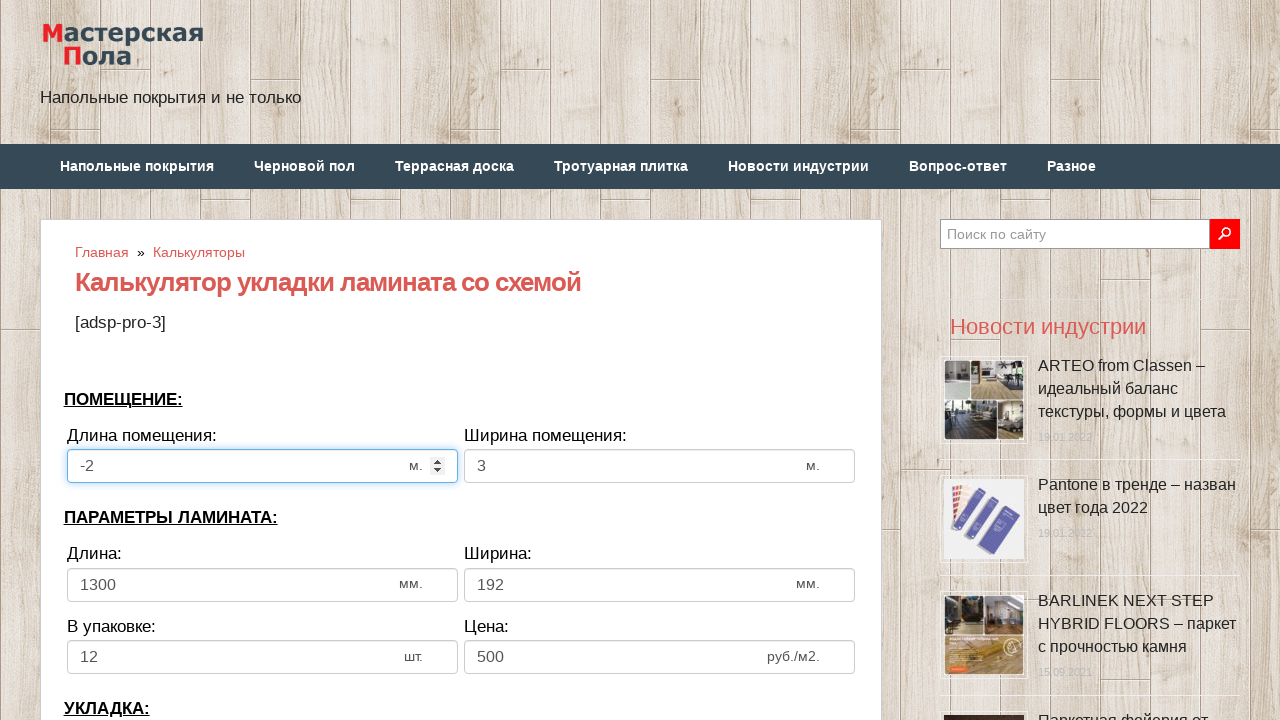

Pressed Enter to confirm room width value
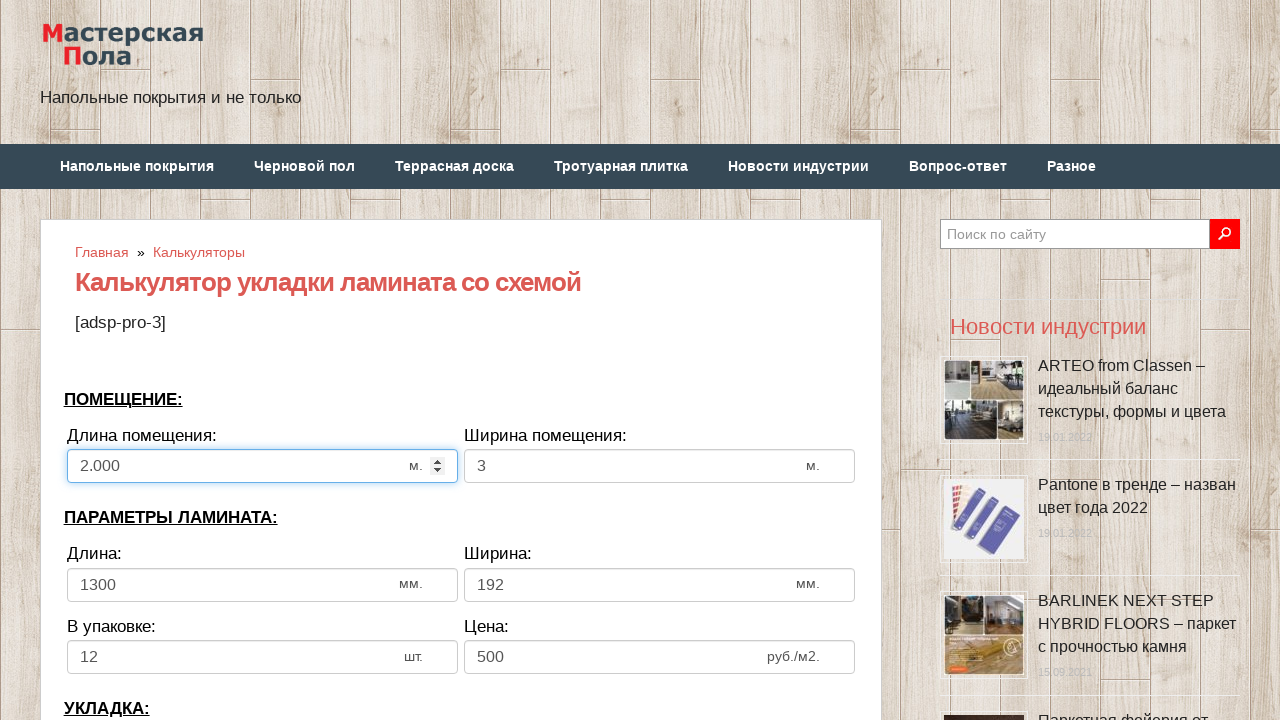

Clicked room height input field at (660, 466) on input[name='calc_roomheight']
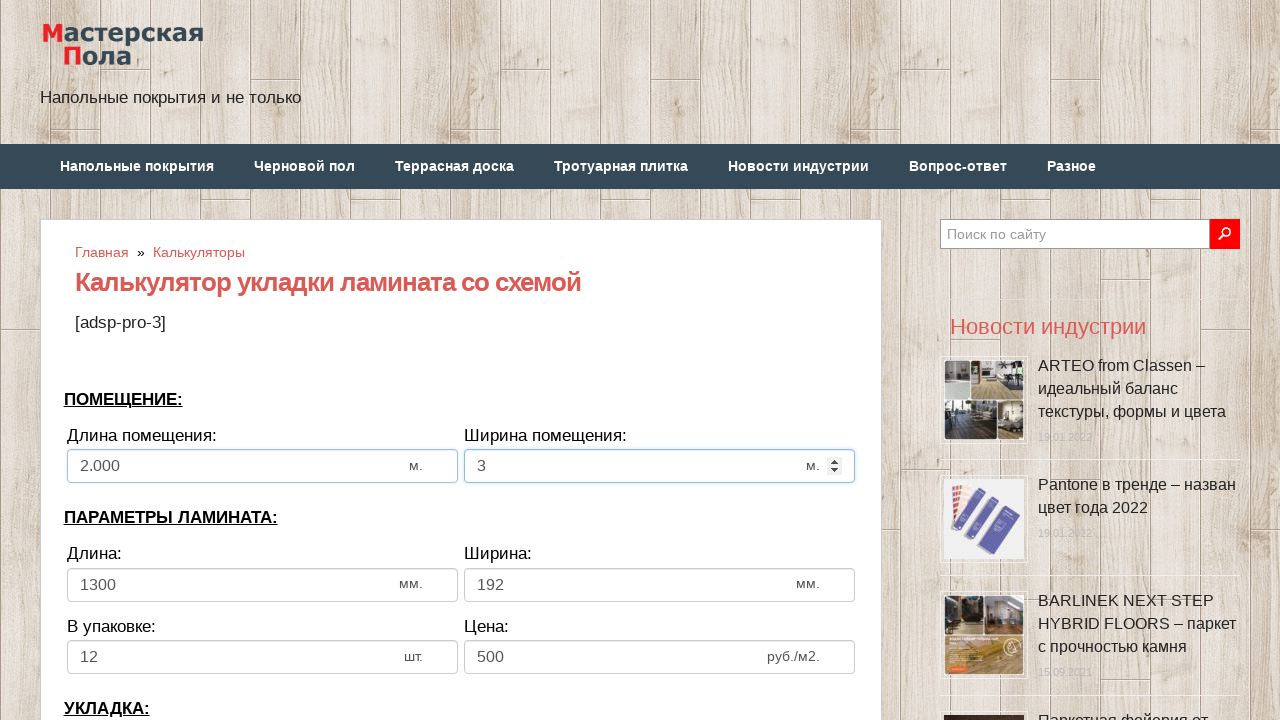

Selected all text in room height field
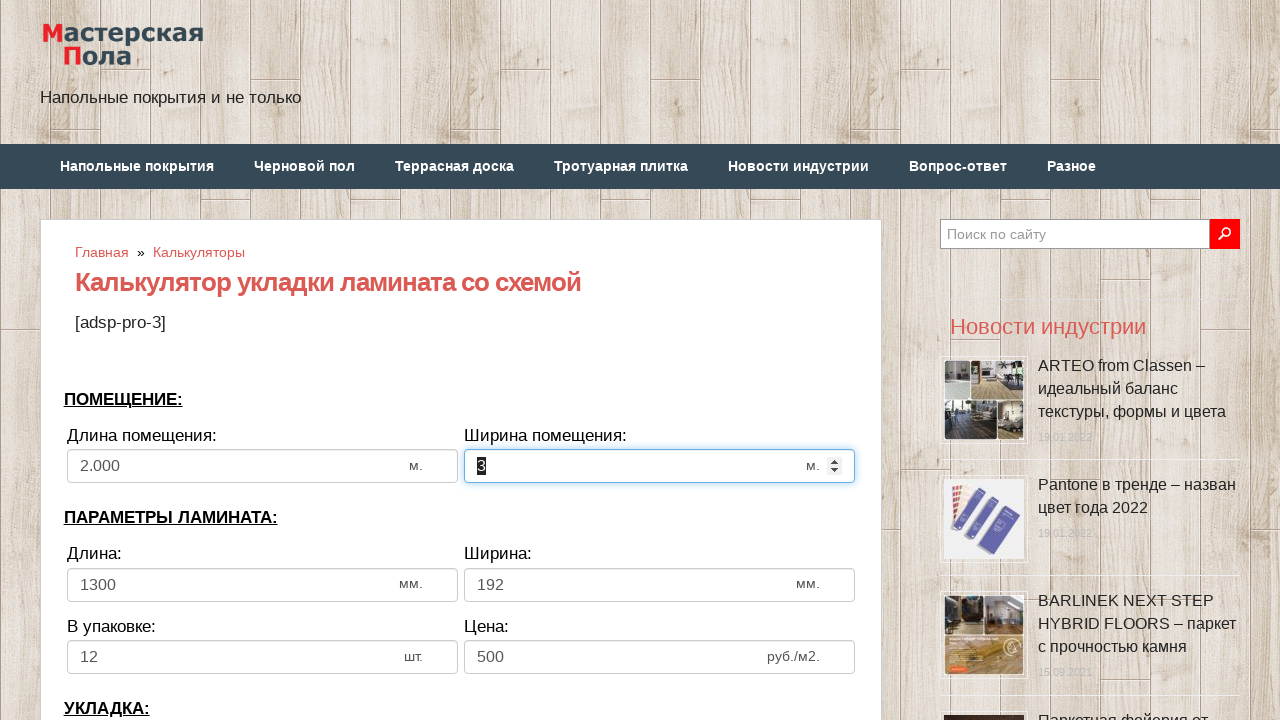

Deleted text from room height field
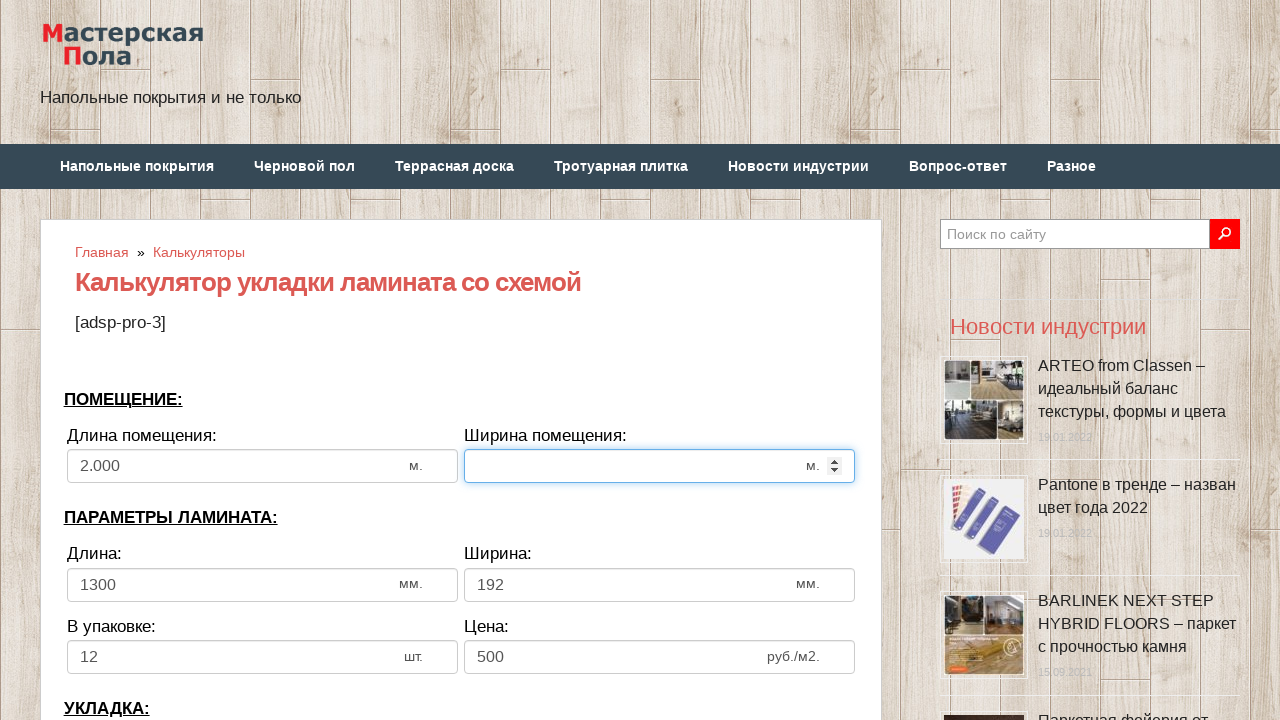

Filled room height field with negative value -6 on input[name='calc_roomheight']
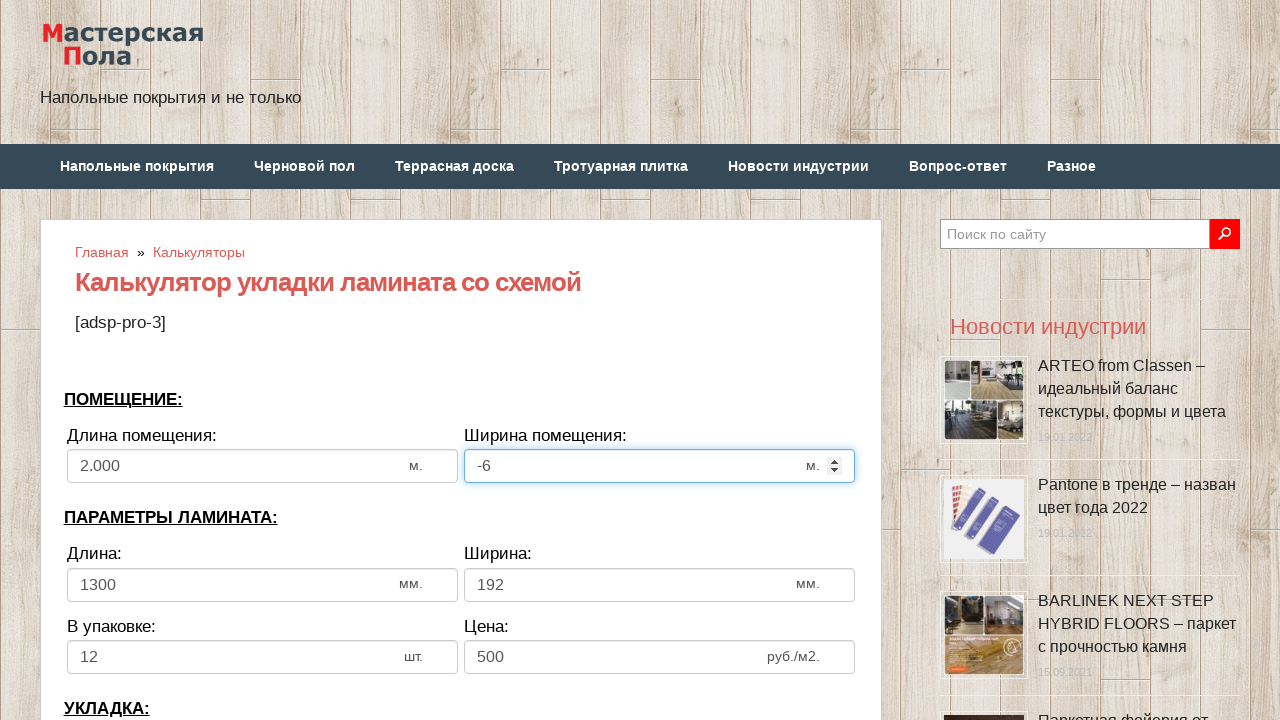

Pressed Enter to confirm room height value
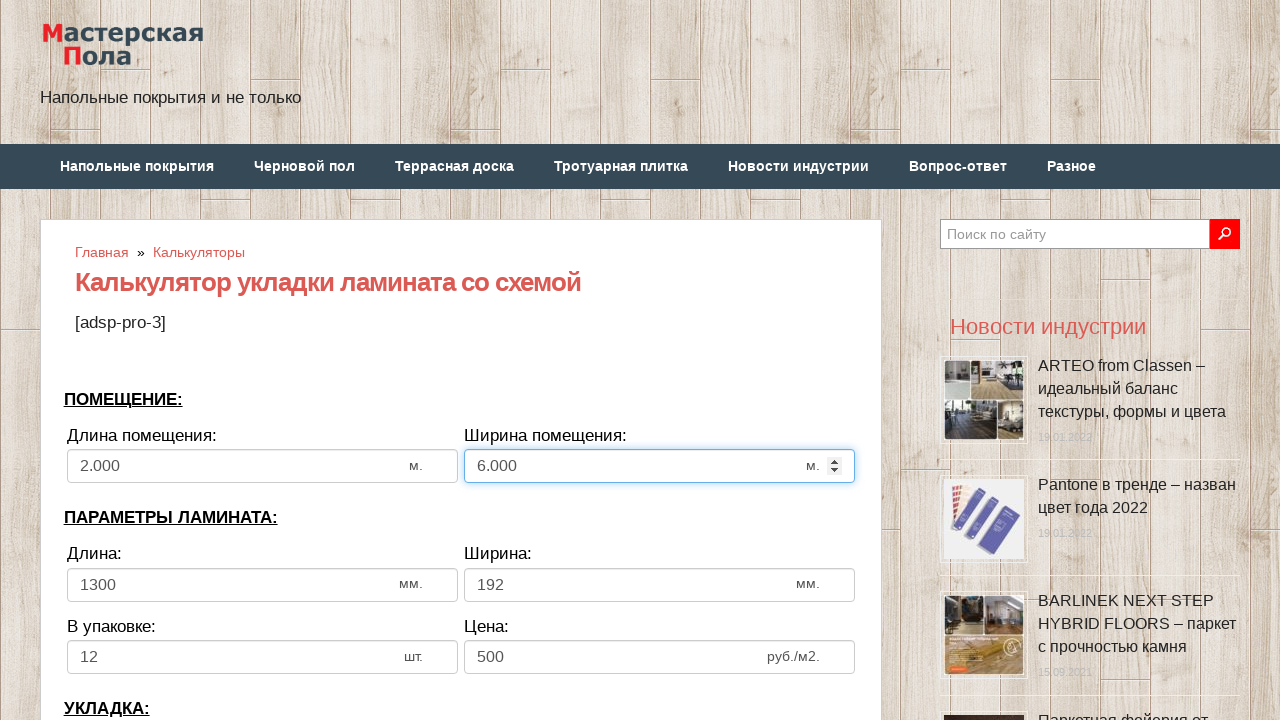

Clicked calculate button to process negative values at (461, 361) on .btn.btn-secondary.btn-lg.tocalc
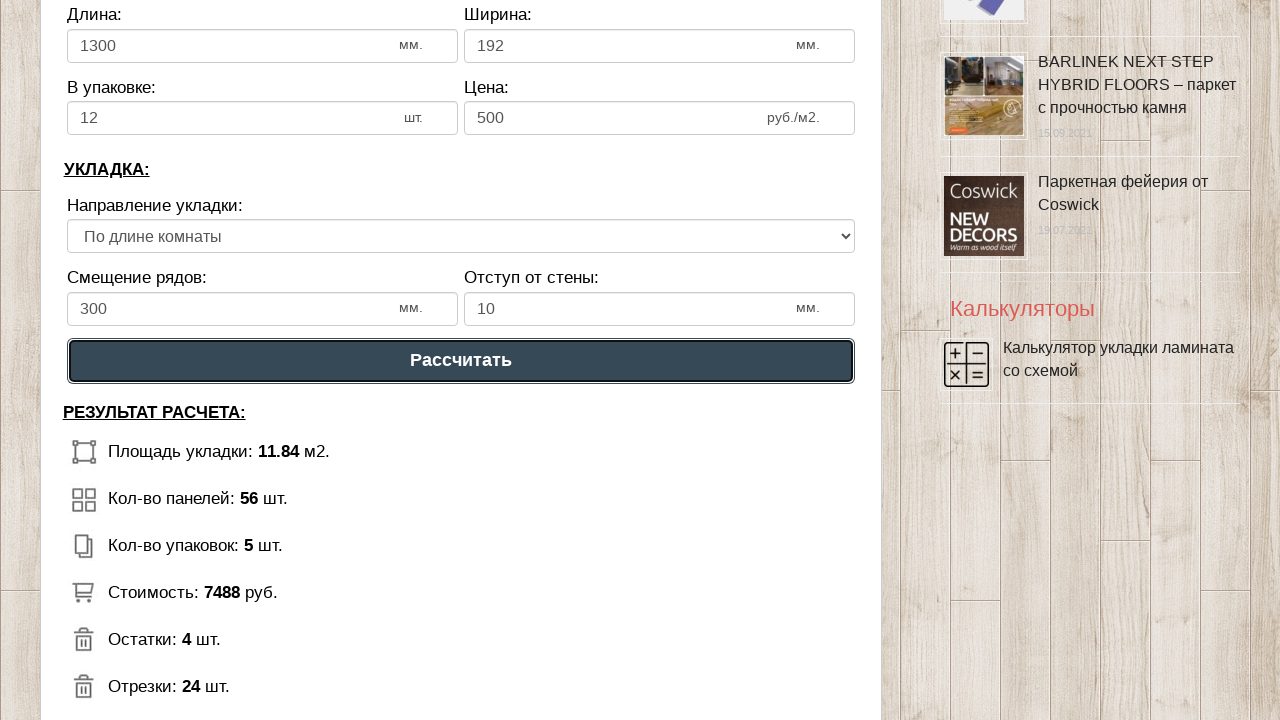

Waited for laminate calculation result to be displayed
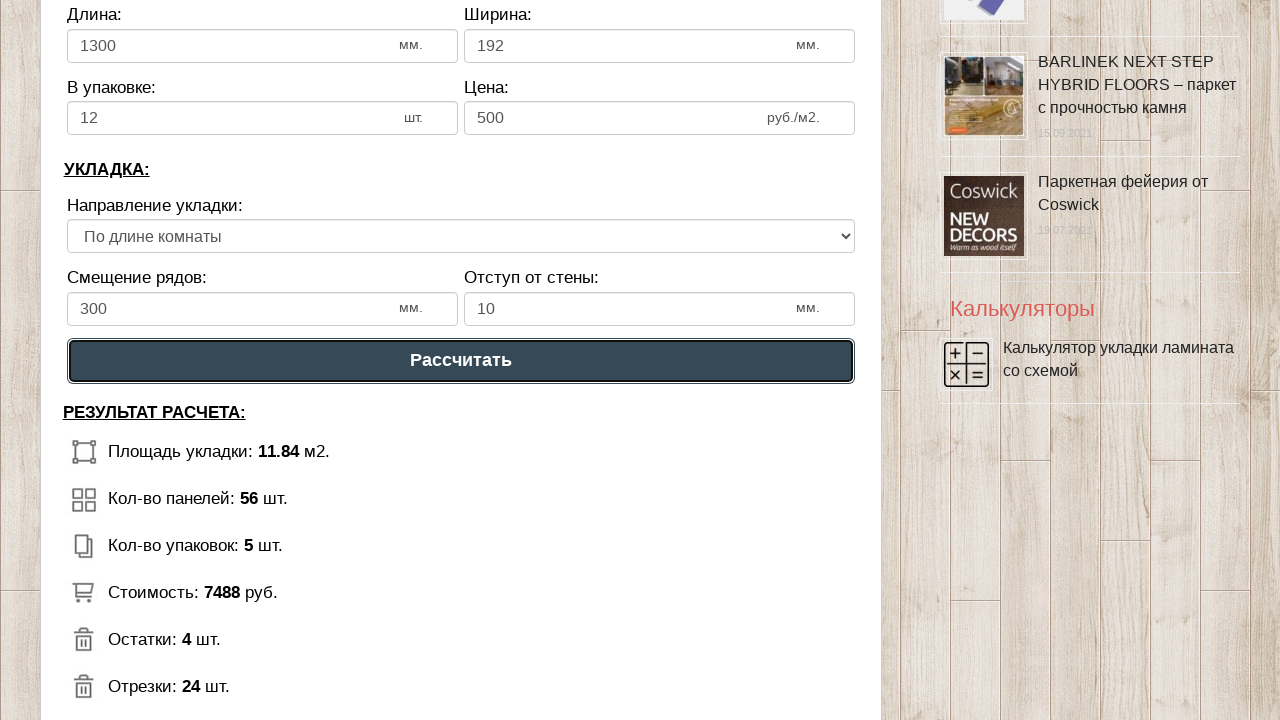

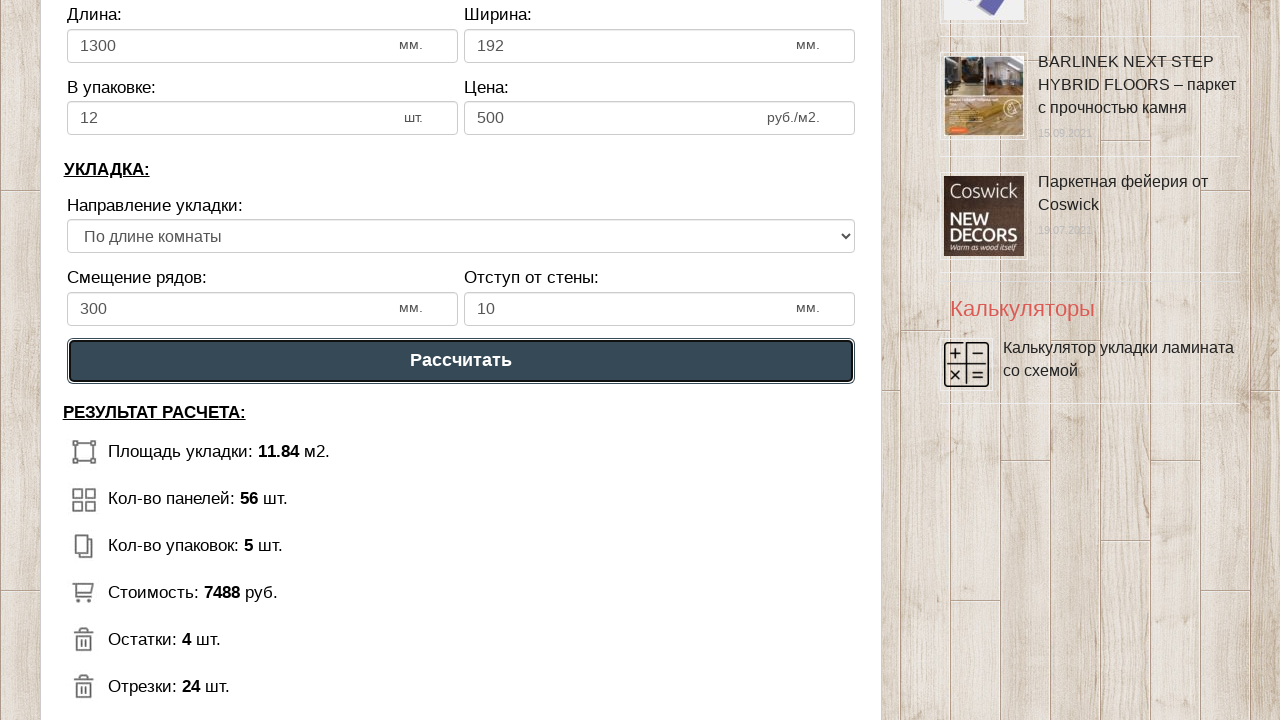